Tests browser timezone and geolocation emulation by setting location to Rome, Italy and navigating to timezone and location verification websites

Starting URL: https://www.whatismytimezone.com/

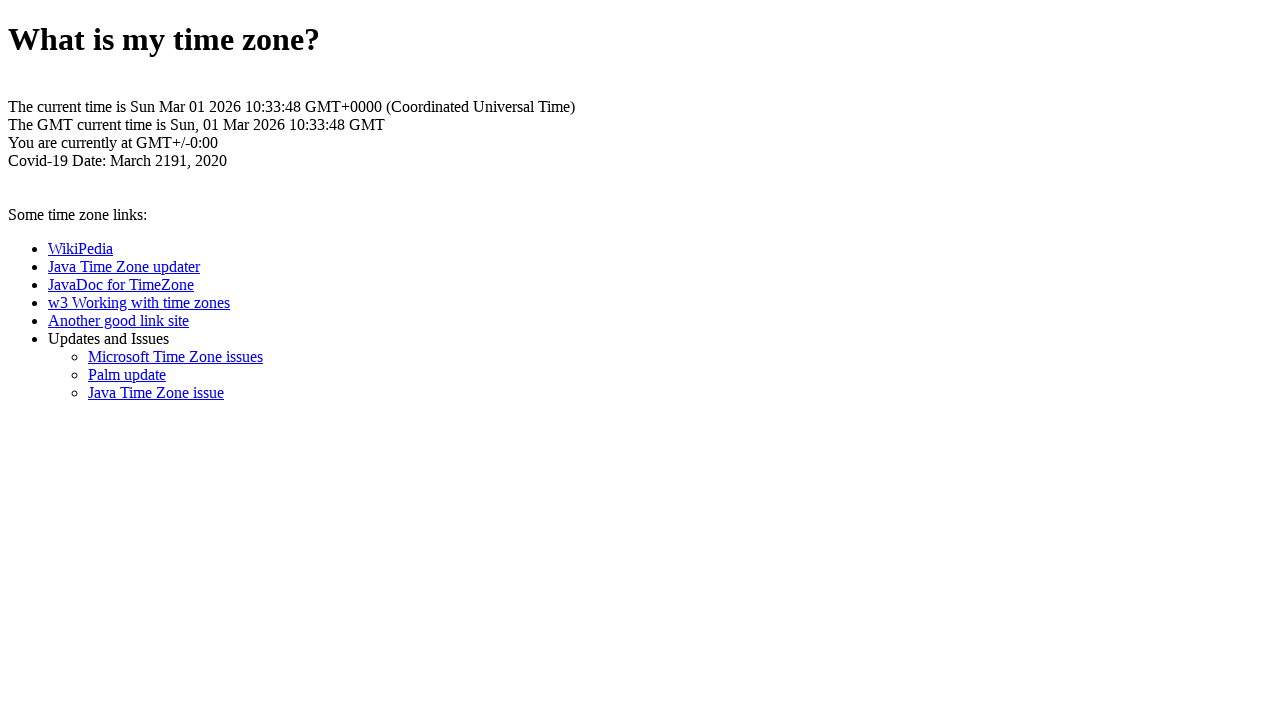

Set geolocation to Rome, Italy (latitude: 41.902783, longitude: 12.483333)
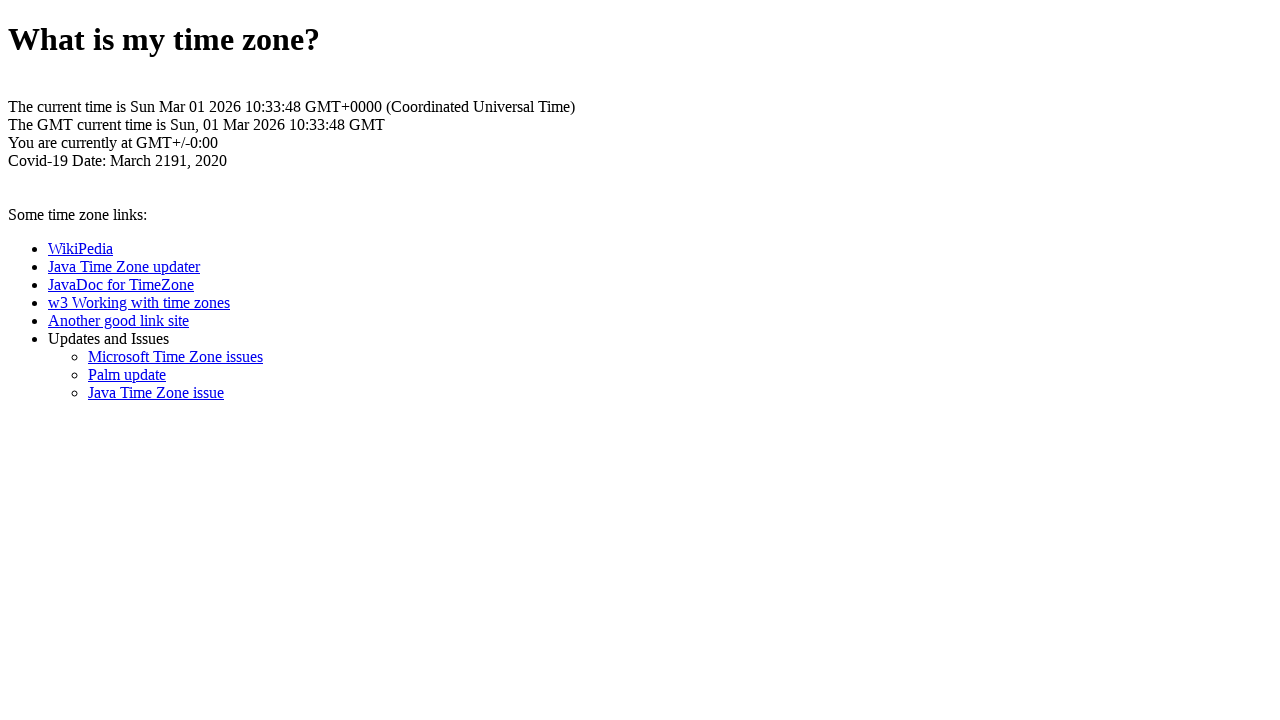

Granted geolocation permission to the browser context
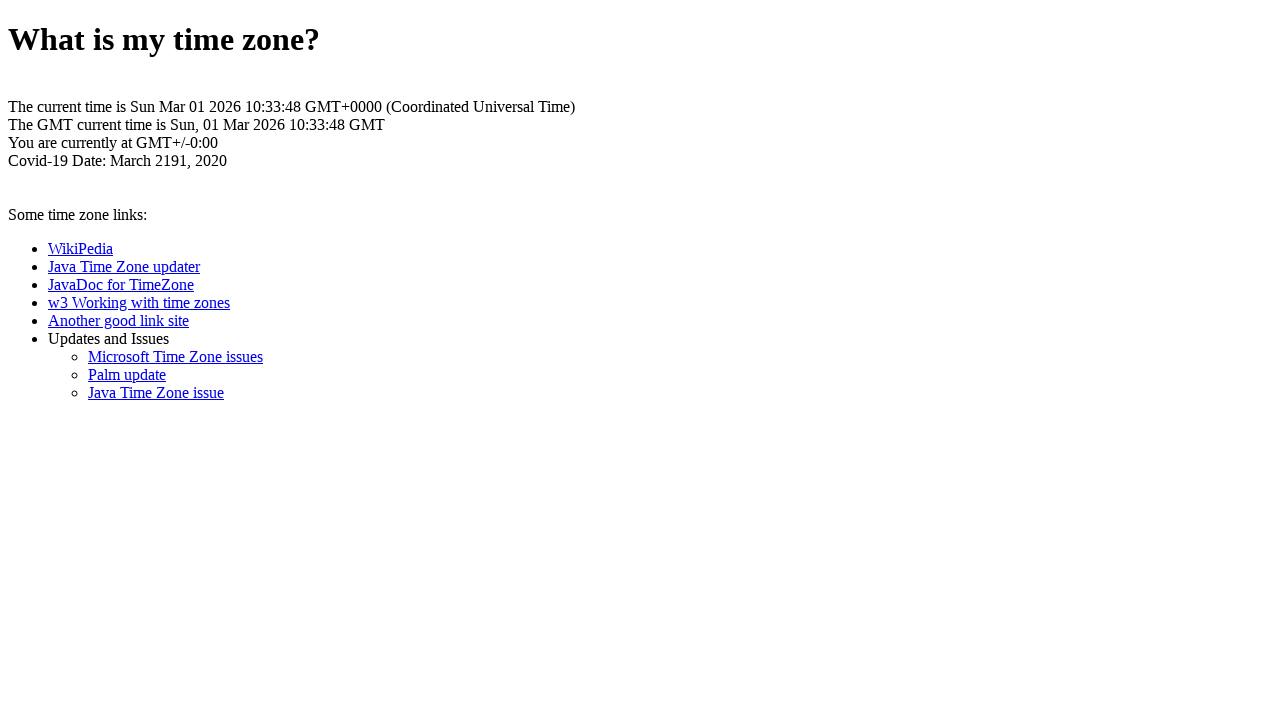

Initial page loaded (networkidle state reached)
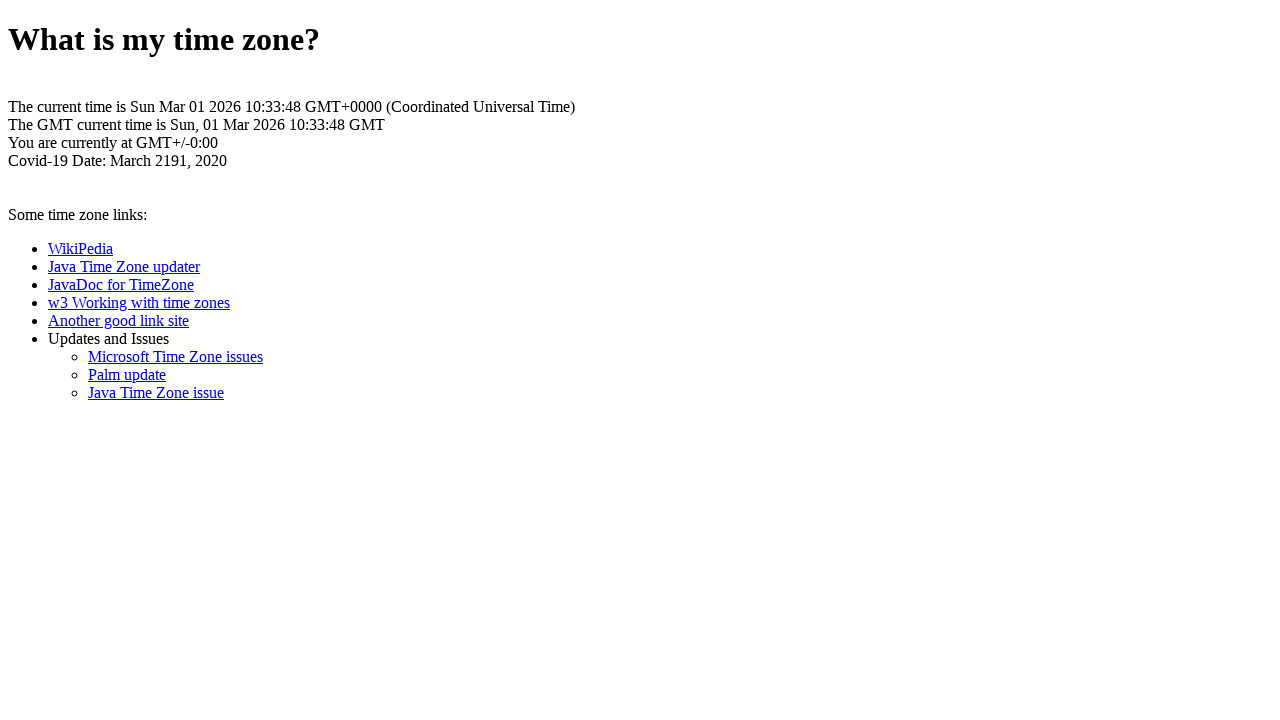

Navigated to location verification website (https://mylocation.org/)
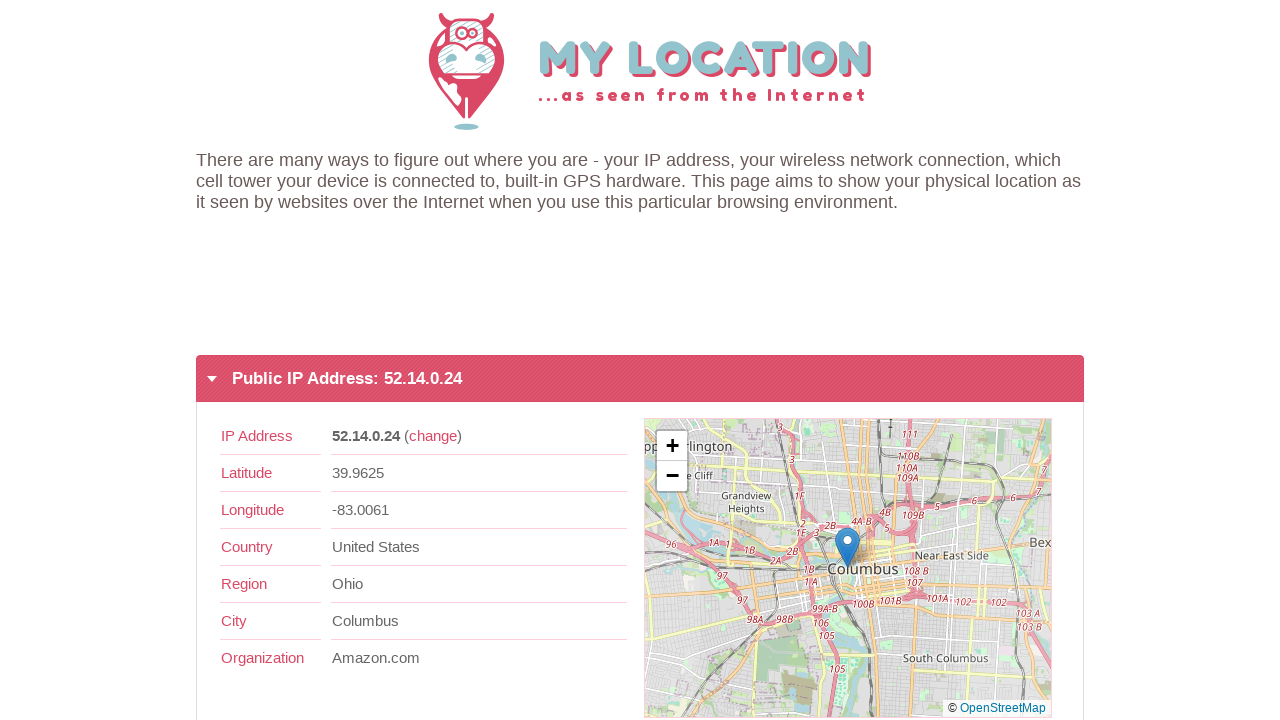

Location verification page loaded completely (networkidle state reached)
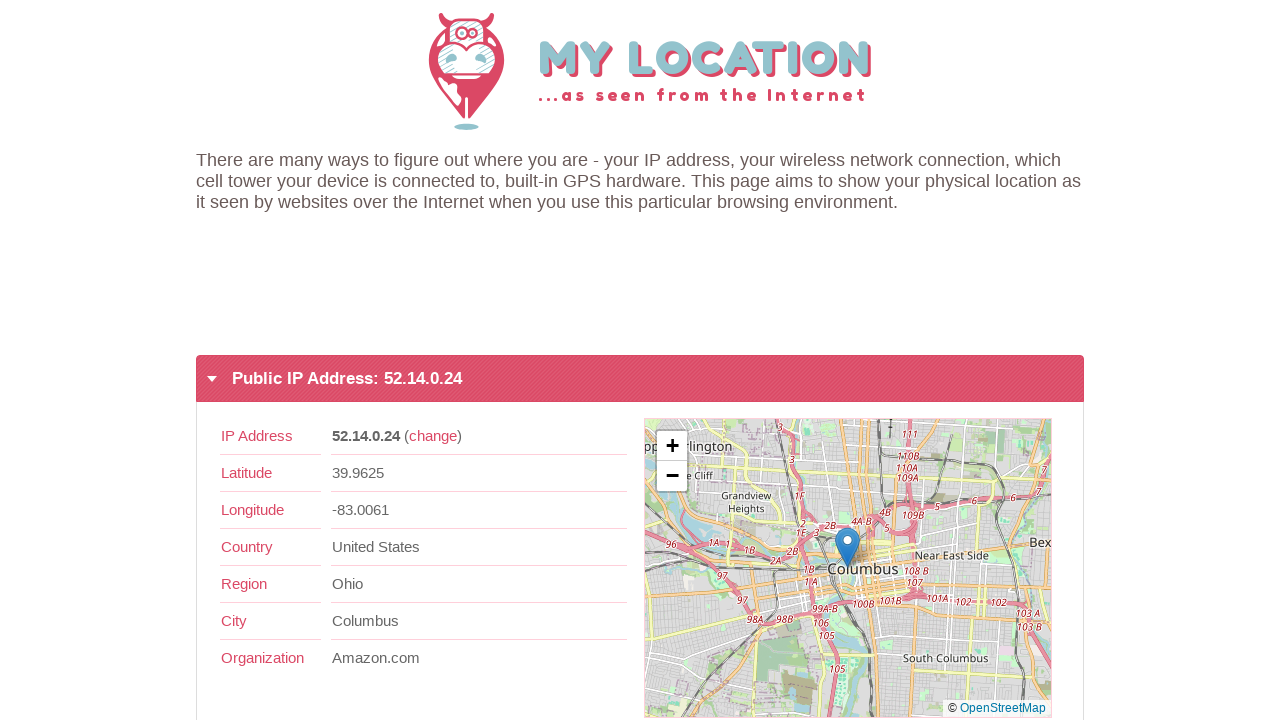

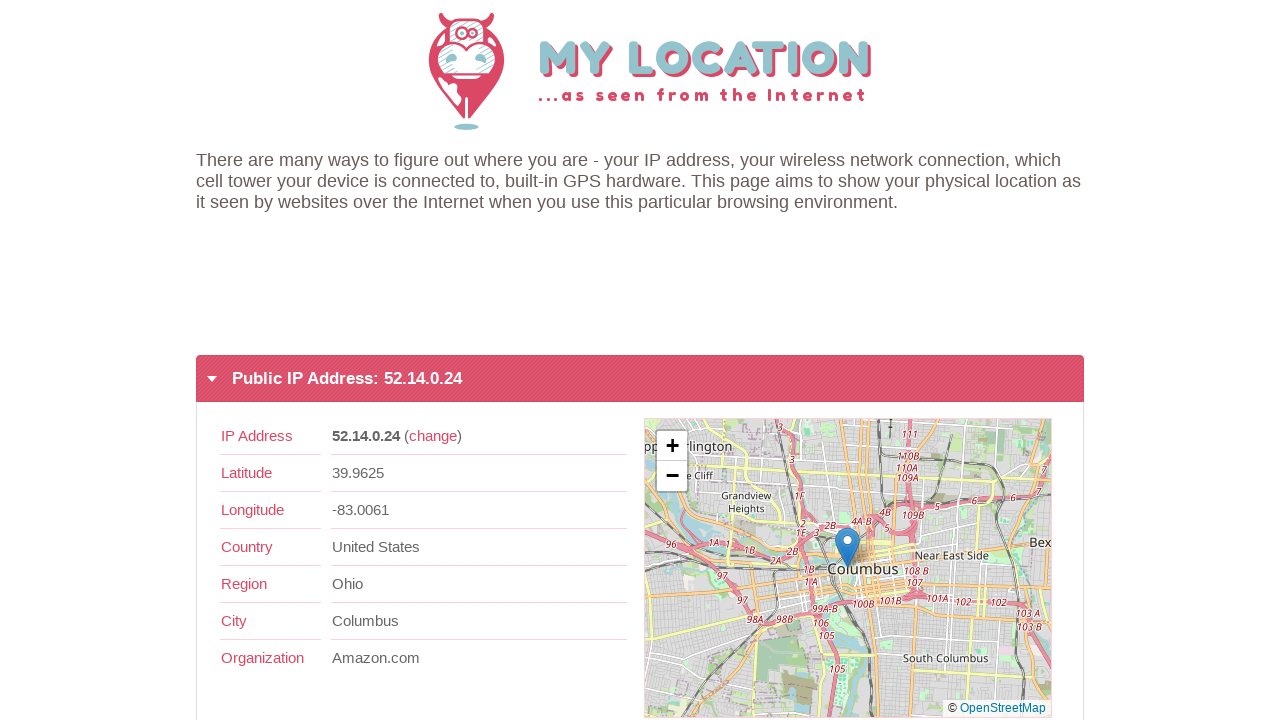